Tests dropdown selection by selecting an option using its value attribute

Starting URL: https://the-internet.herokuapp.com/dropdown

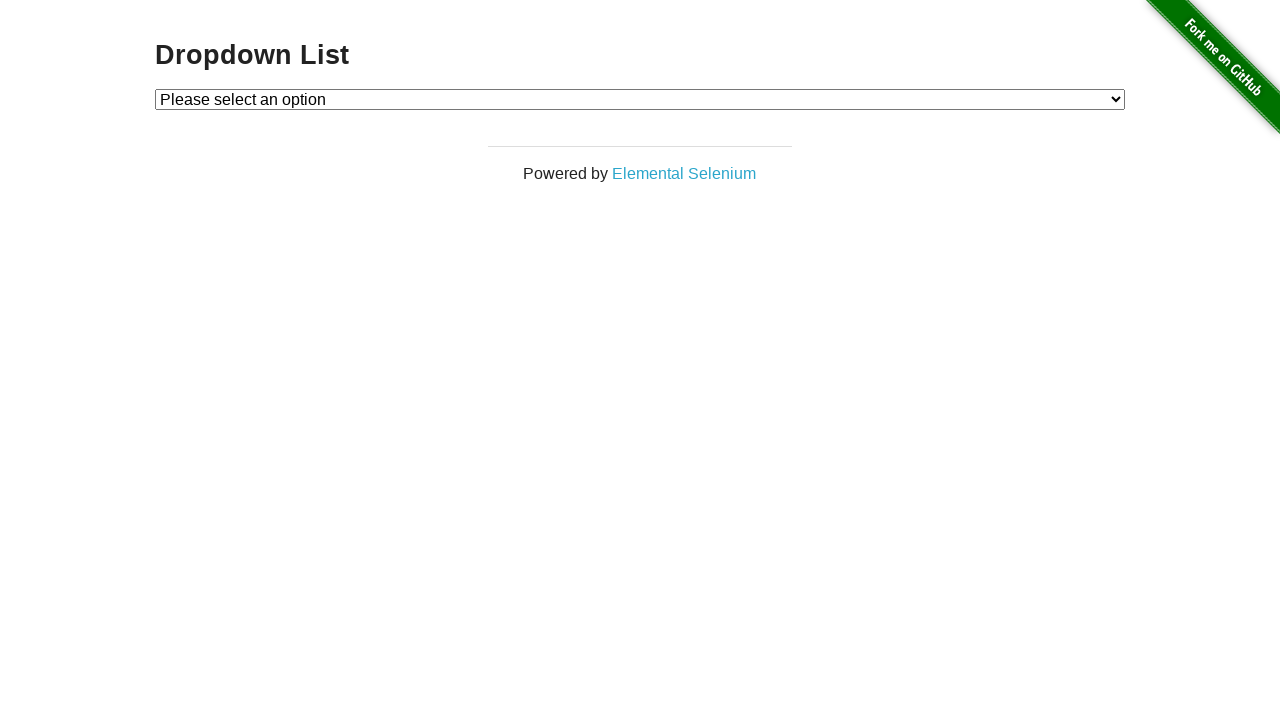

Navigated to dropdown page at https://the-internet.herokuapp.com/dropdown
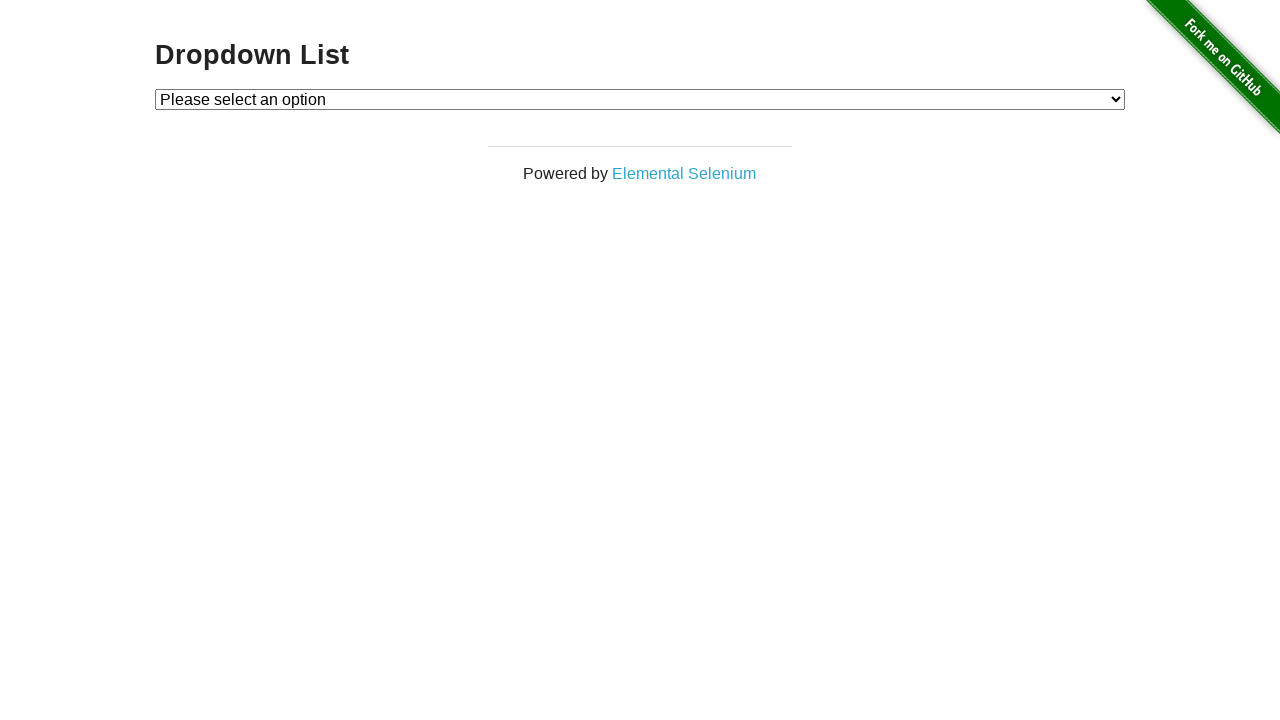

Selected dropdown option with value='1' on #dropdown
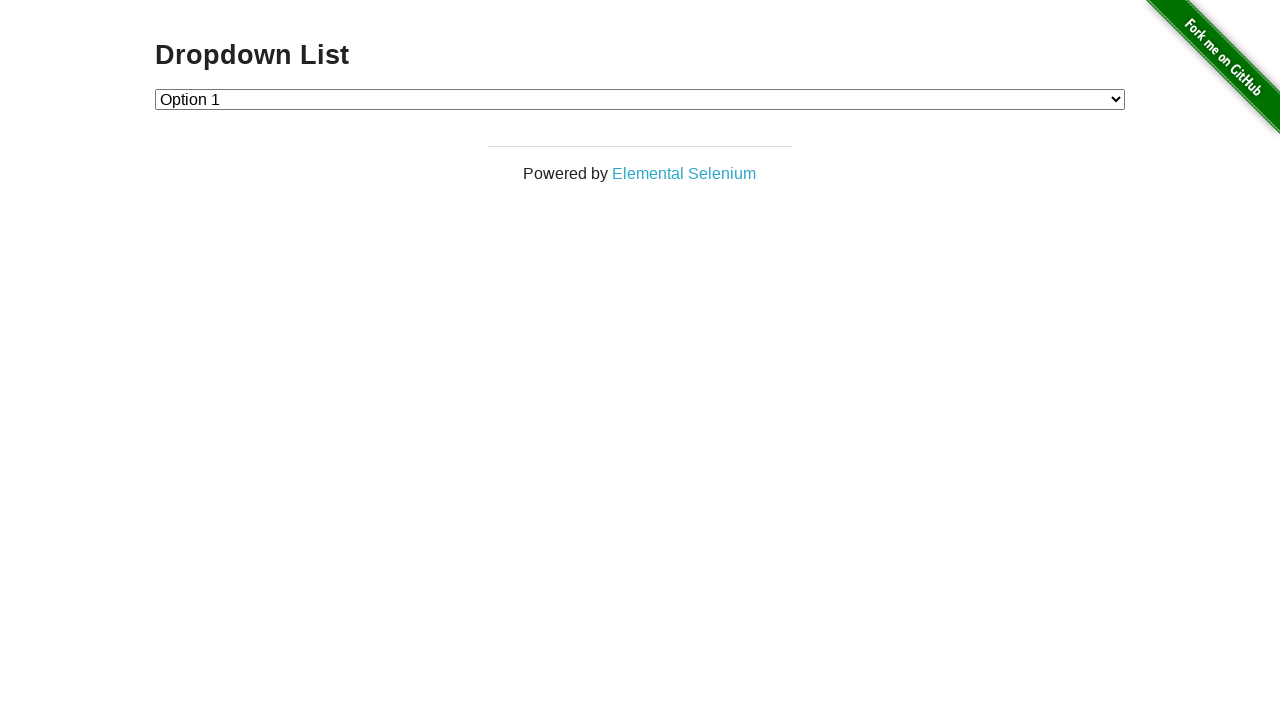

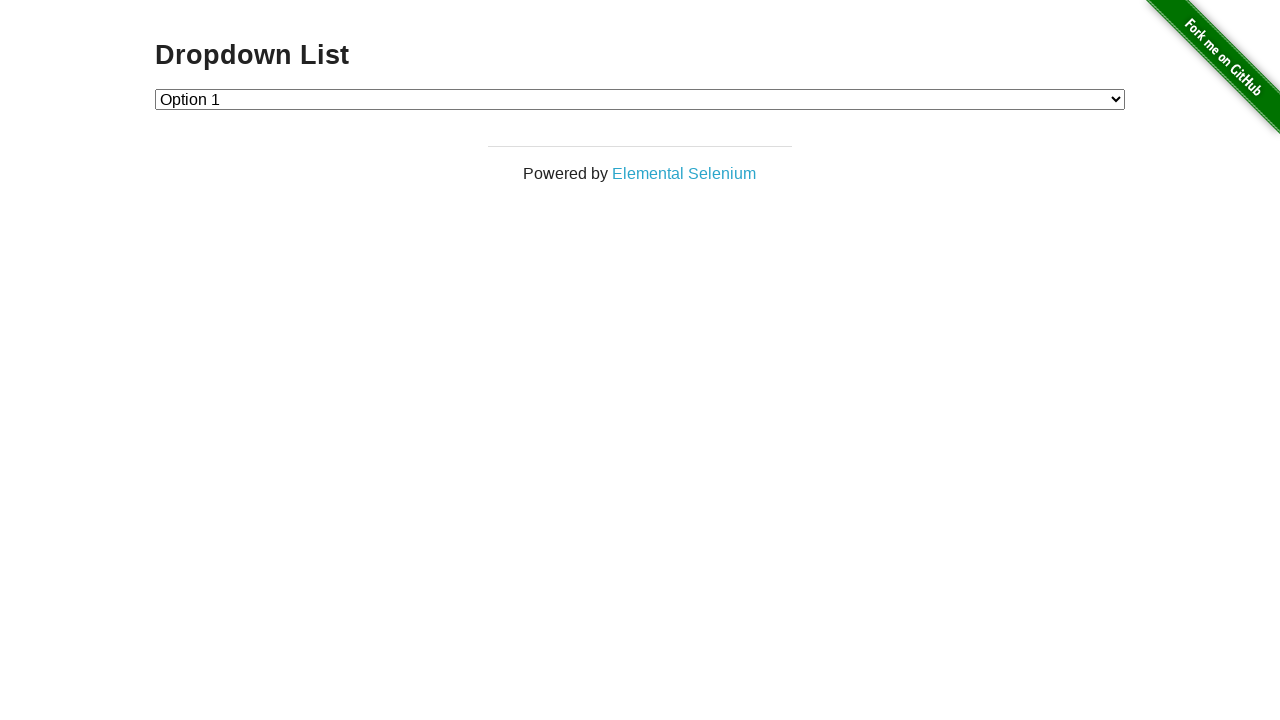